Navigates to a page, clicks a link with calculated text "85397", then fills out a form with first name, last name, city, and country fields before submitting.

Starting URL: http://suninjuly.github.io/find_link_text

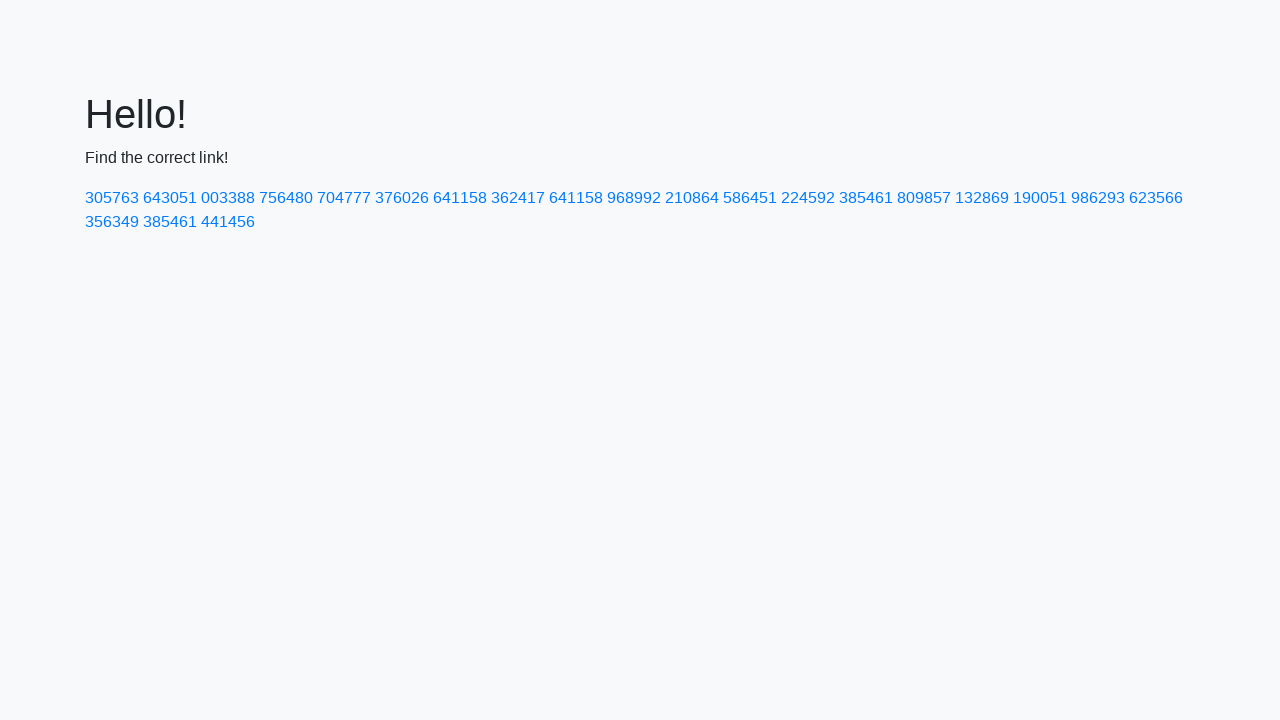

Clicked link with calculated text '224592' at (808, 198) on text=224592
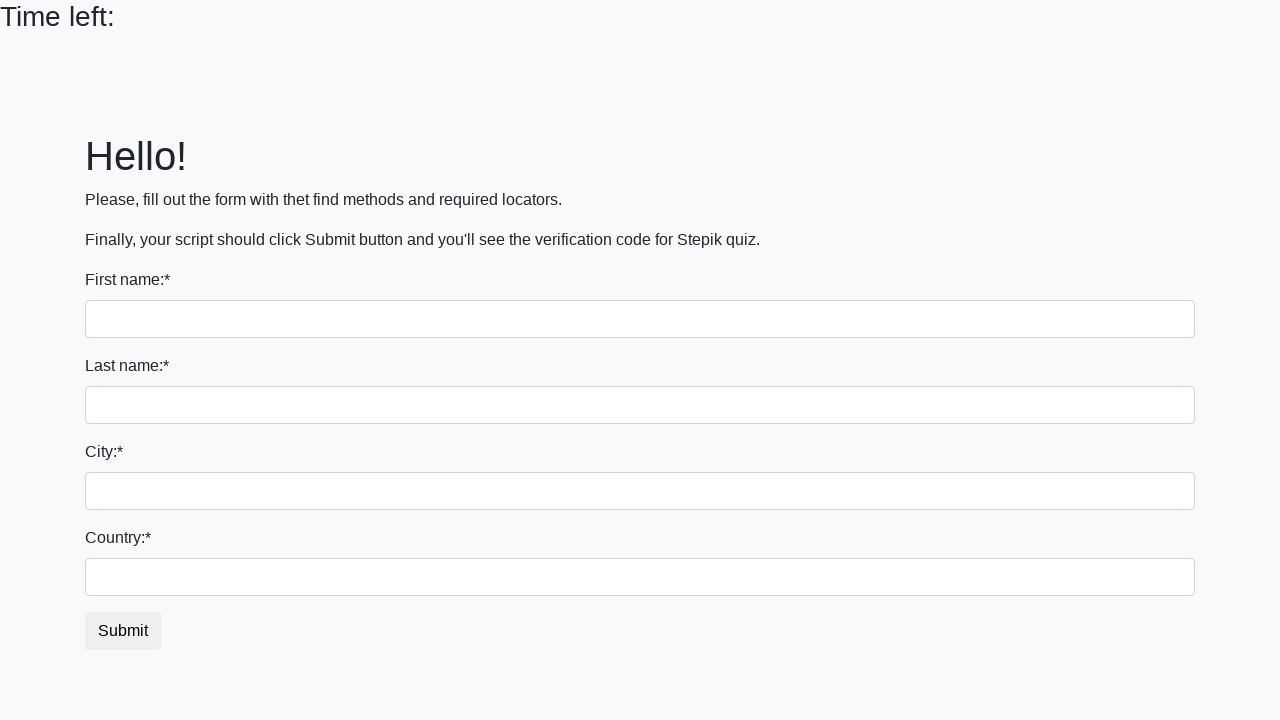

Filled first name field with 'Ivan' on input
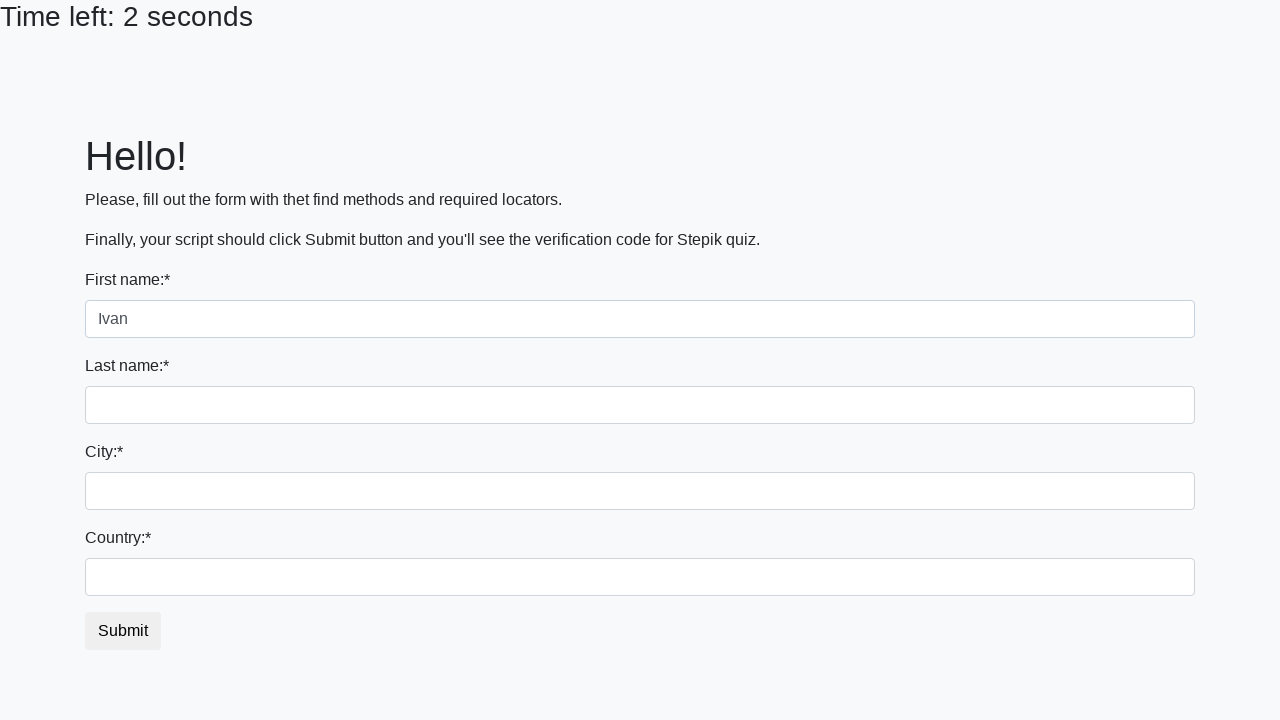

Filled last name field with 'Petrov' on input[name='last_name']
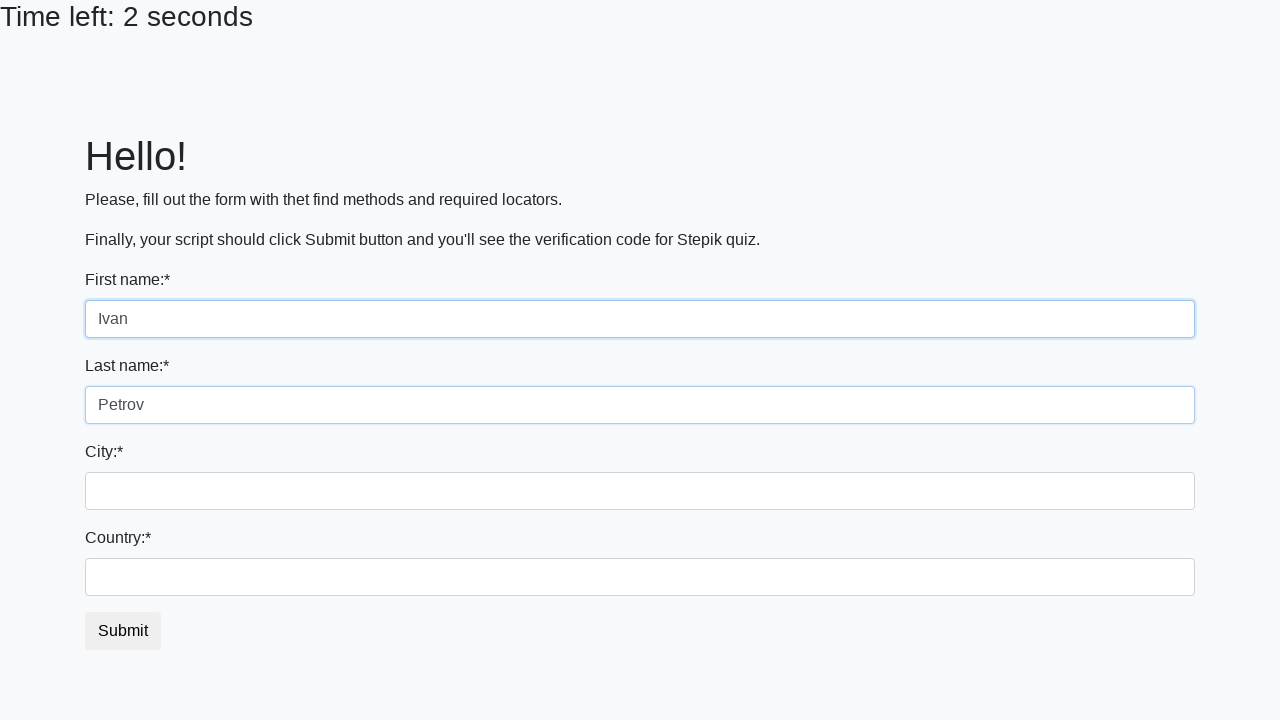

Filled city field with 'Smolensk' on .city
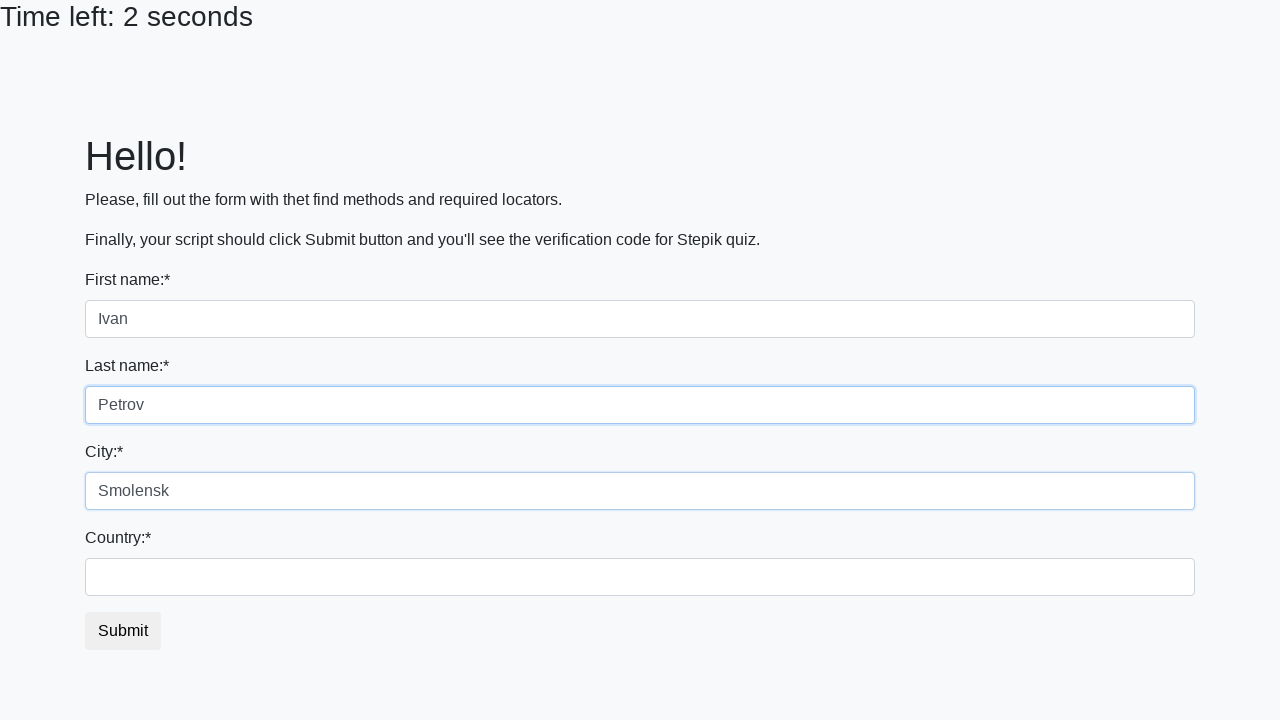

Filled country field with 'Russia' on #country
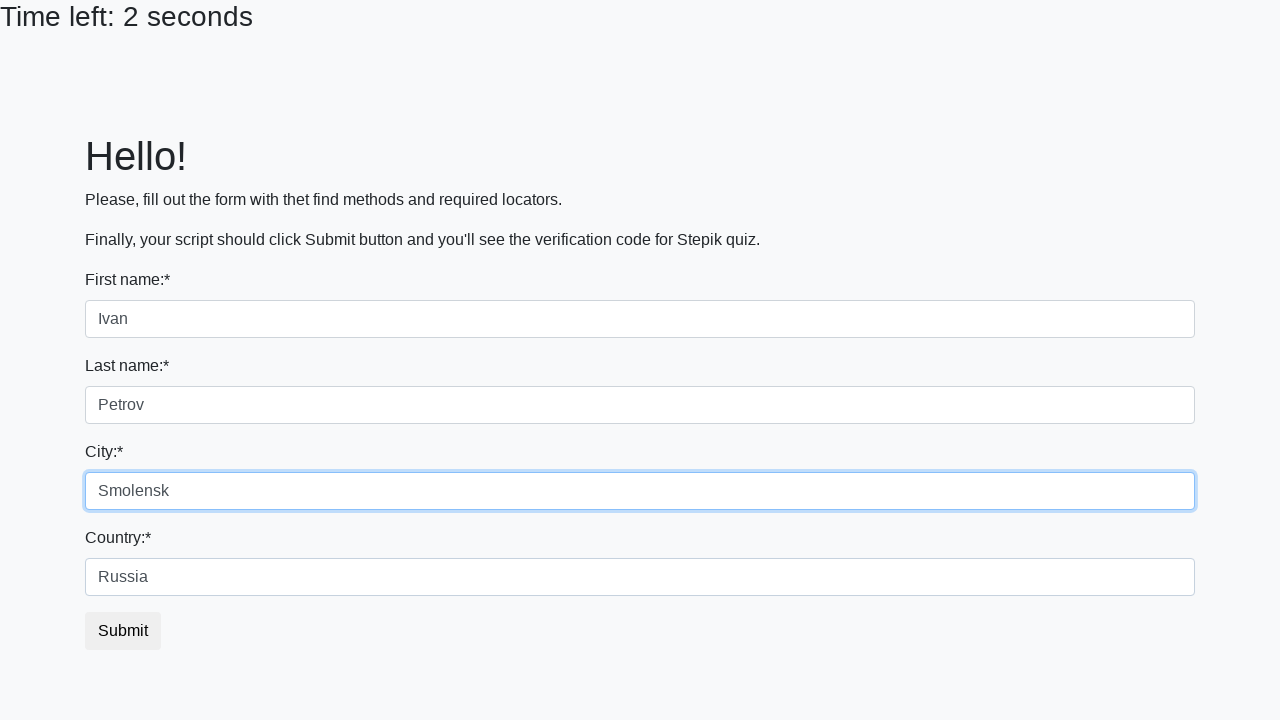

Clicked submit button to complete form at (123, 631) on button.btn
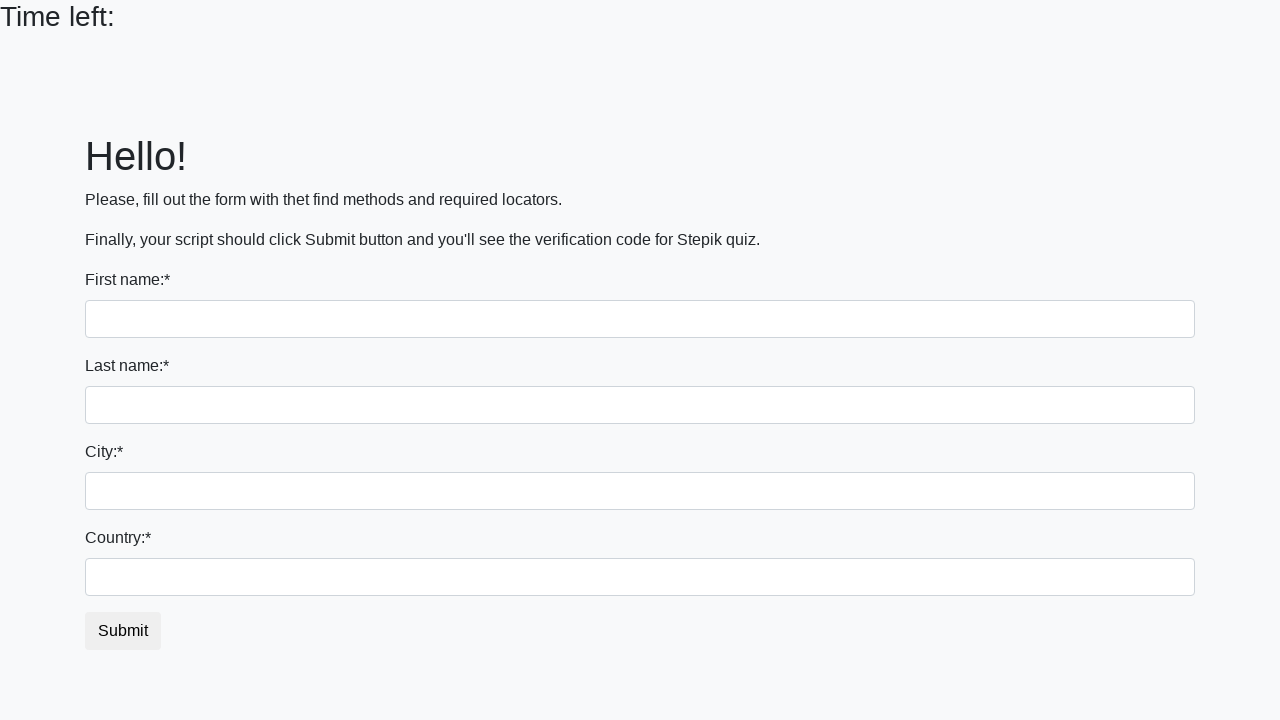

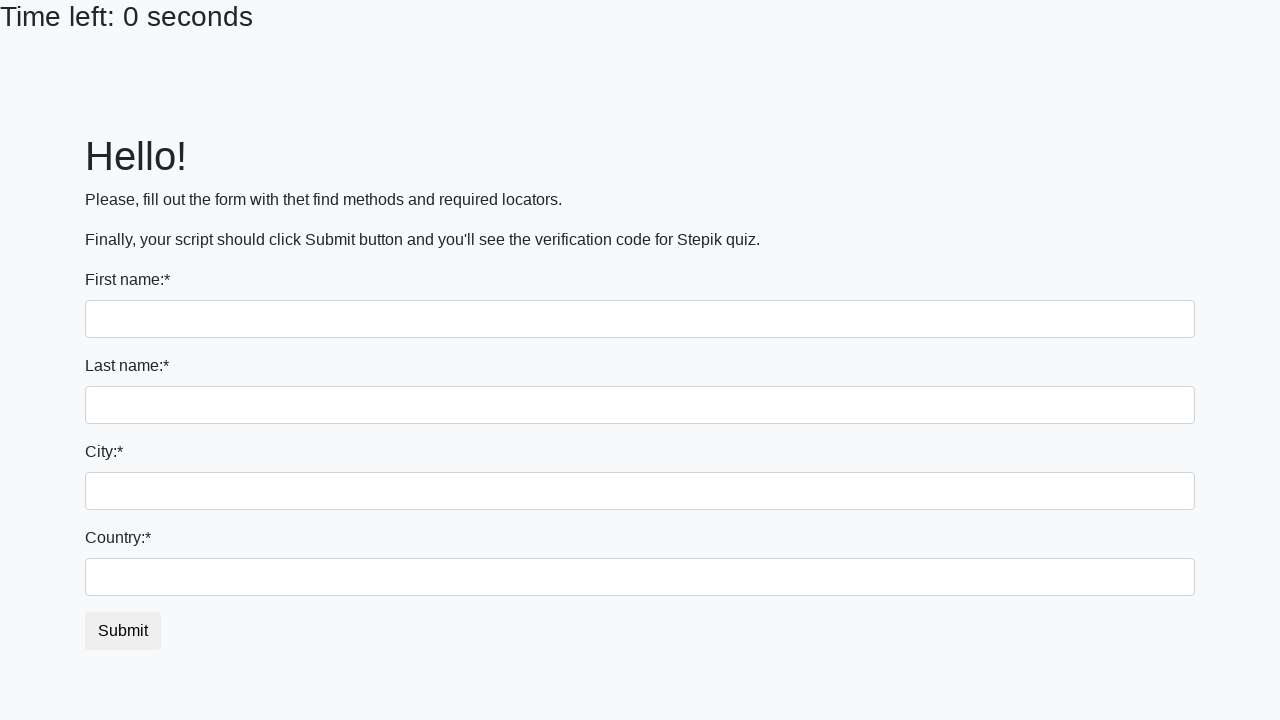